Tests that new todo items are appended to the bottom of the list by creating 3 items

Starting URL: https://demo.playwright.dev/todomvc

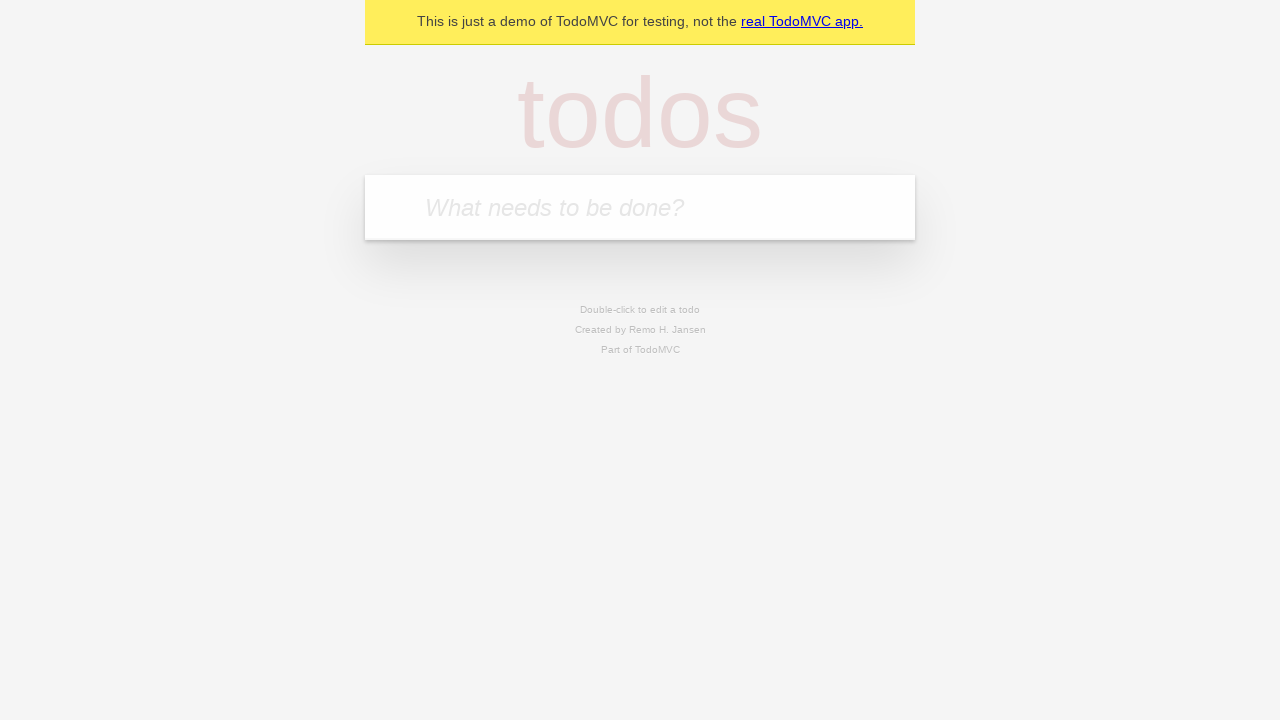

Located the 'What needs to be done?' input field
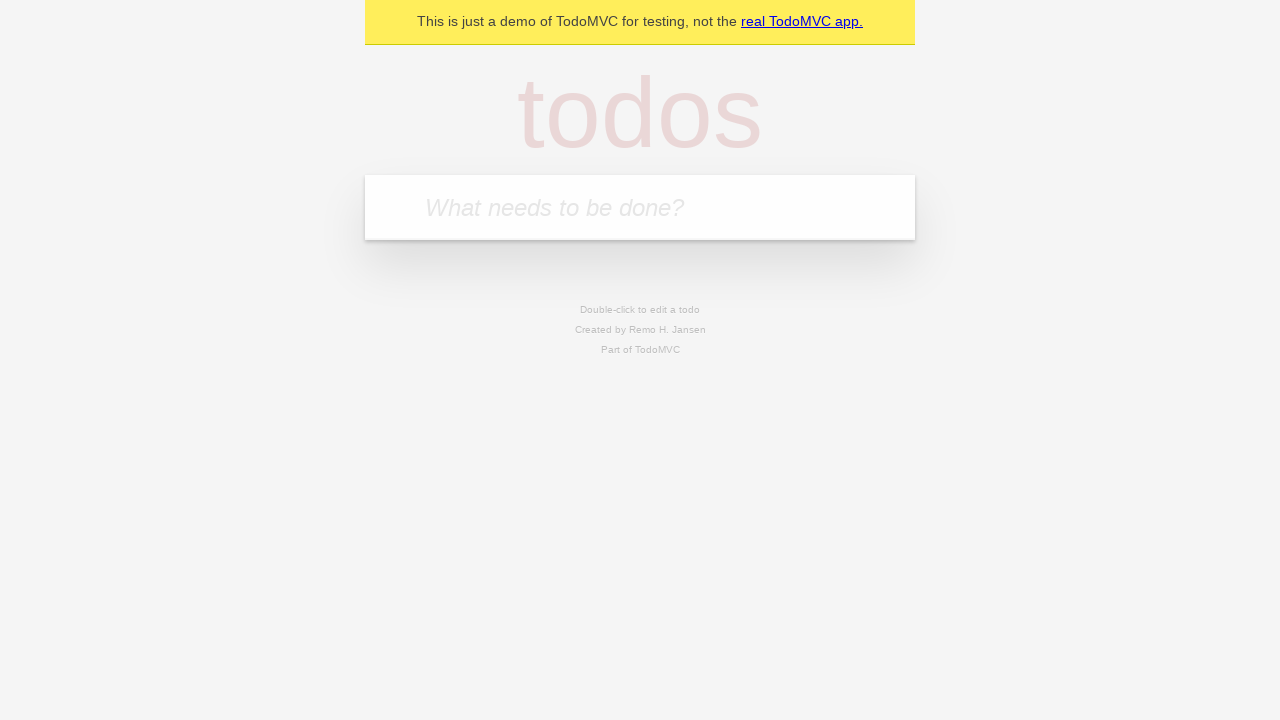

Filled first todo item: 'buy some cheese' on internal:attr=[placeholder="What needs to be done?"i]
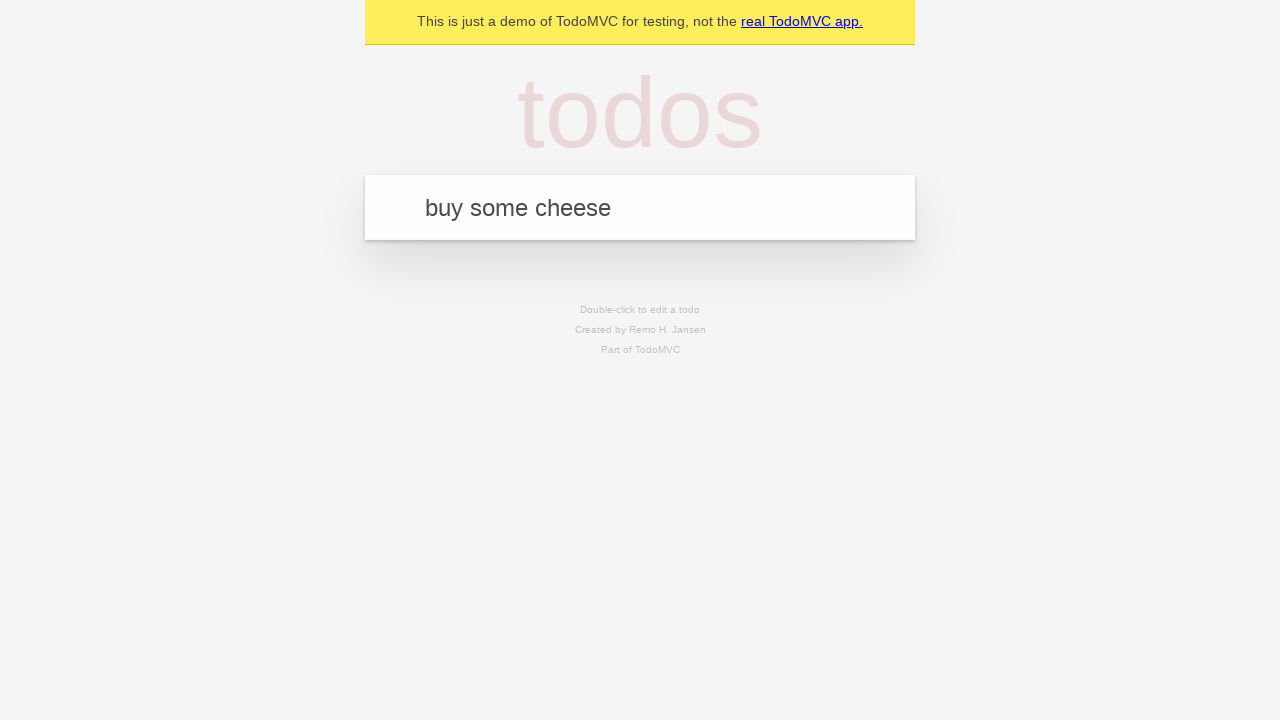

Pressed Enter to create first todo item on internal:attr=[placeholder="What needs to be done?"i]
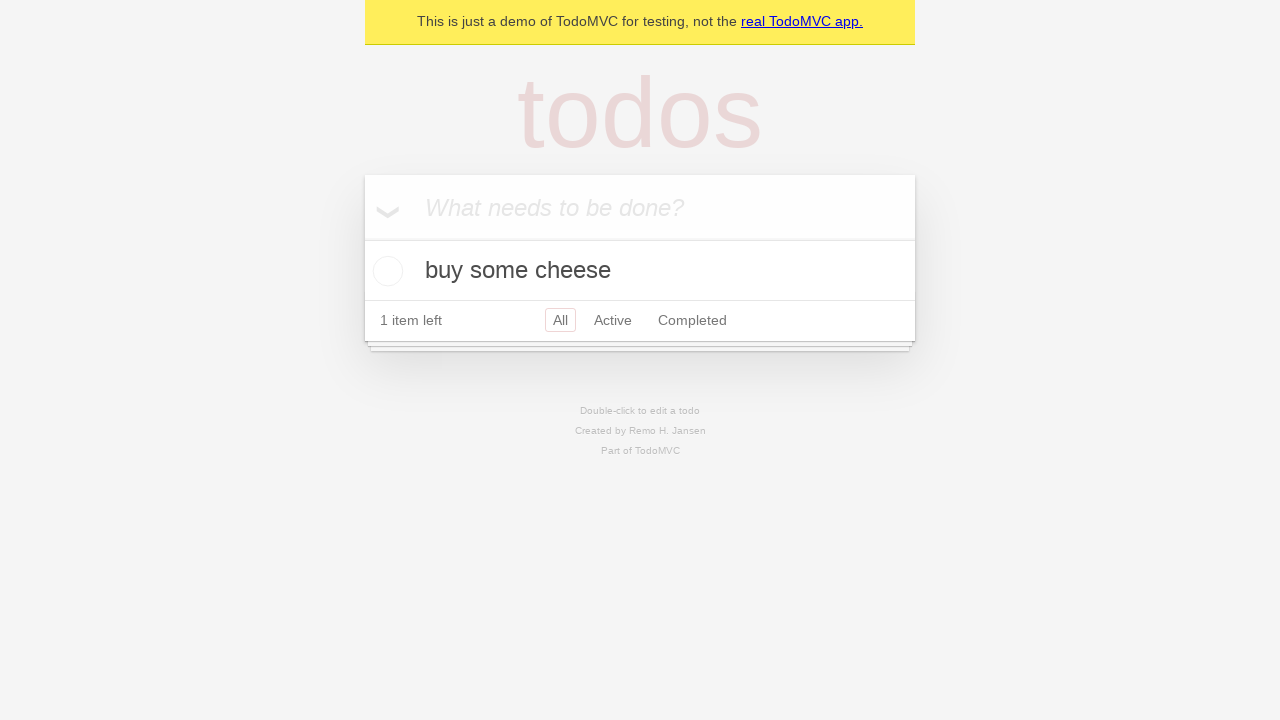

Filled second todo item: 'feed the cat' on internal:attr=[placeholder="What needs to be done?"i]
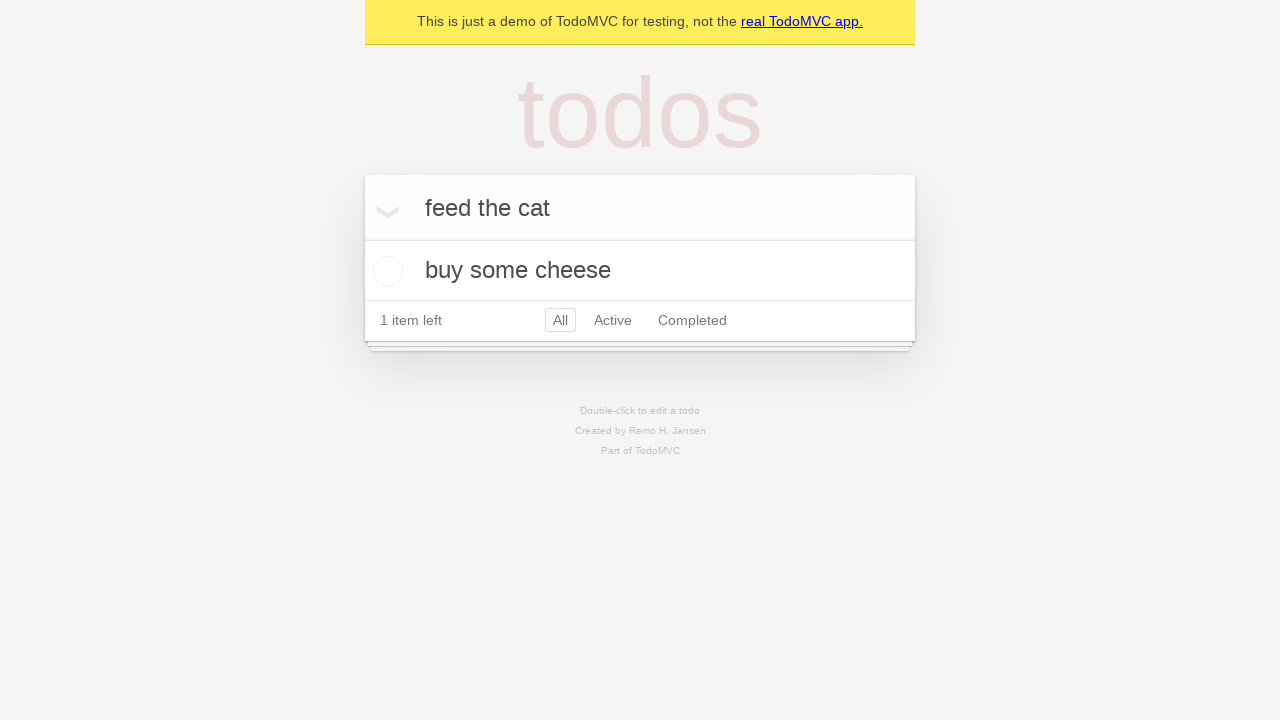

Pressed Enter to create second todo item on internal:attr=[placeholder="What needs to be done?"i]
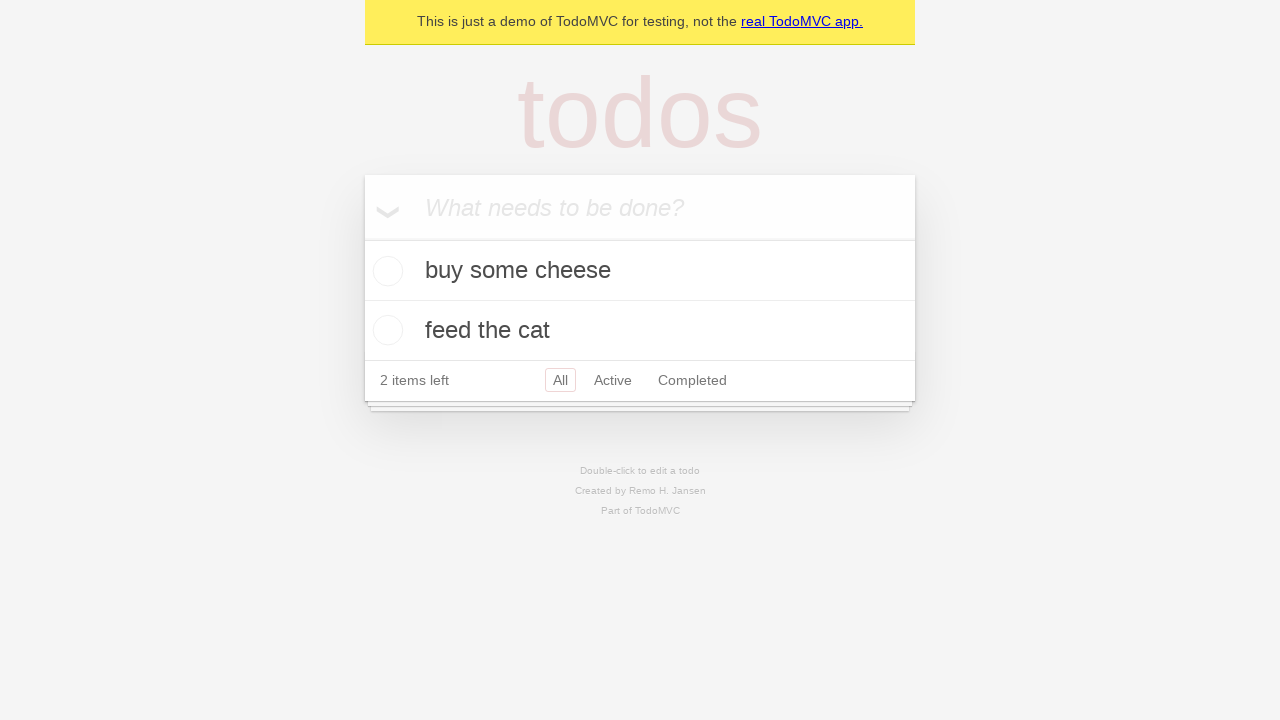

Filled third todo item: 'book a doctors appointment' on internal:attr=[placeholder="What needs to be done?"i]
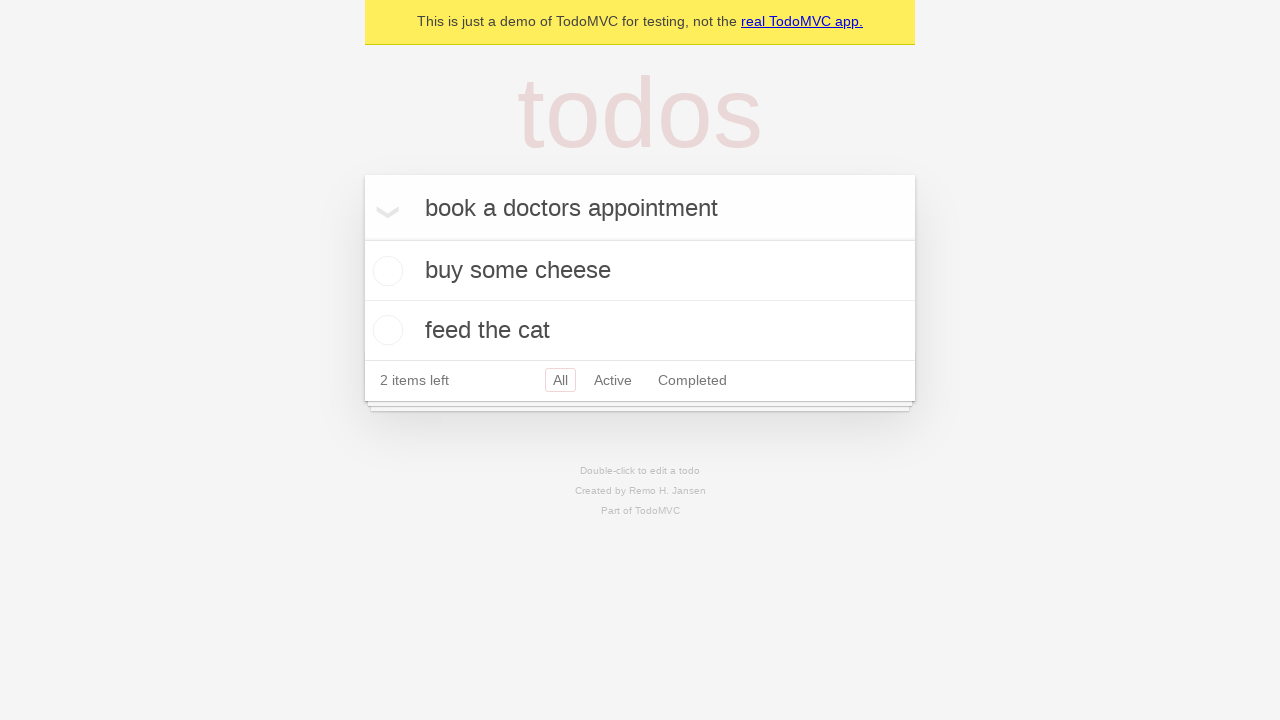

Pressed Enter to create third todo item on internal:attr=[placeholder="What needs to be done?"i]
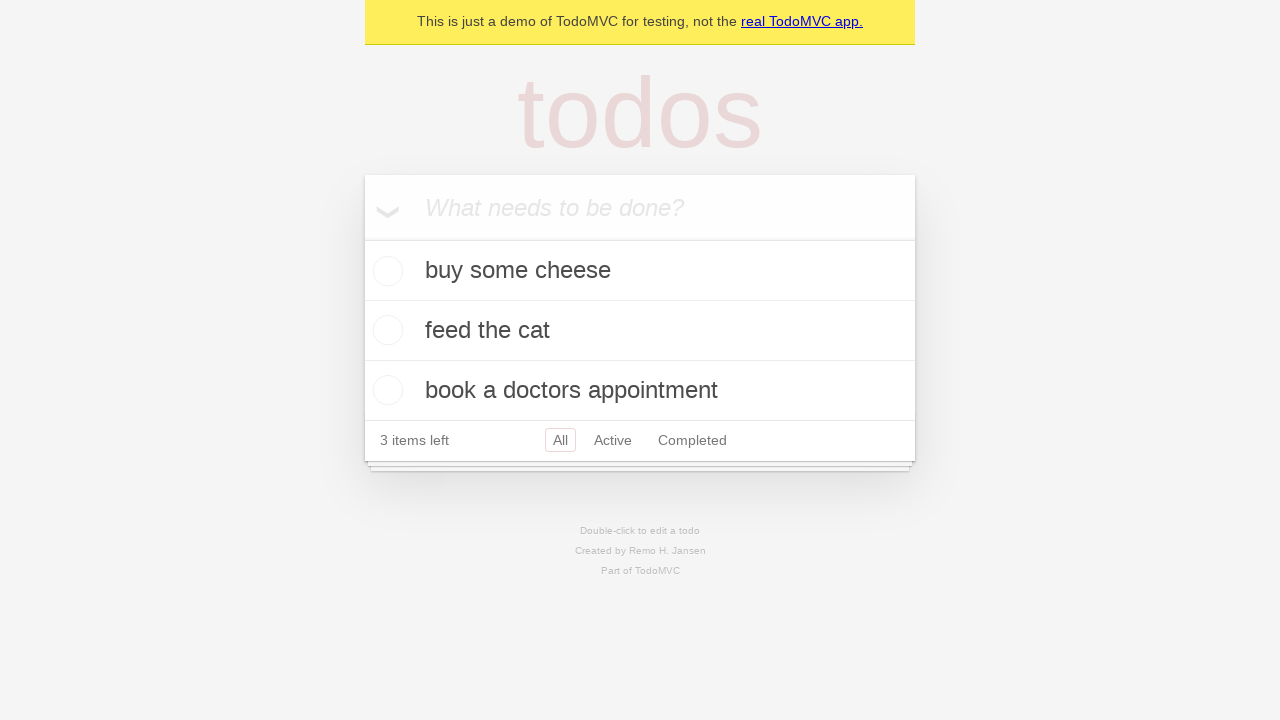

Verified all 3 todo items are displayed in the list
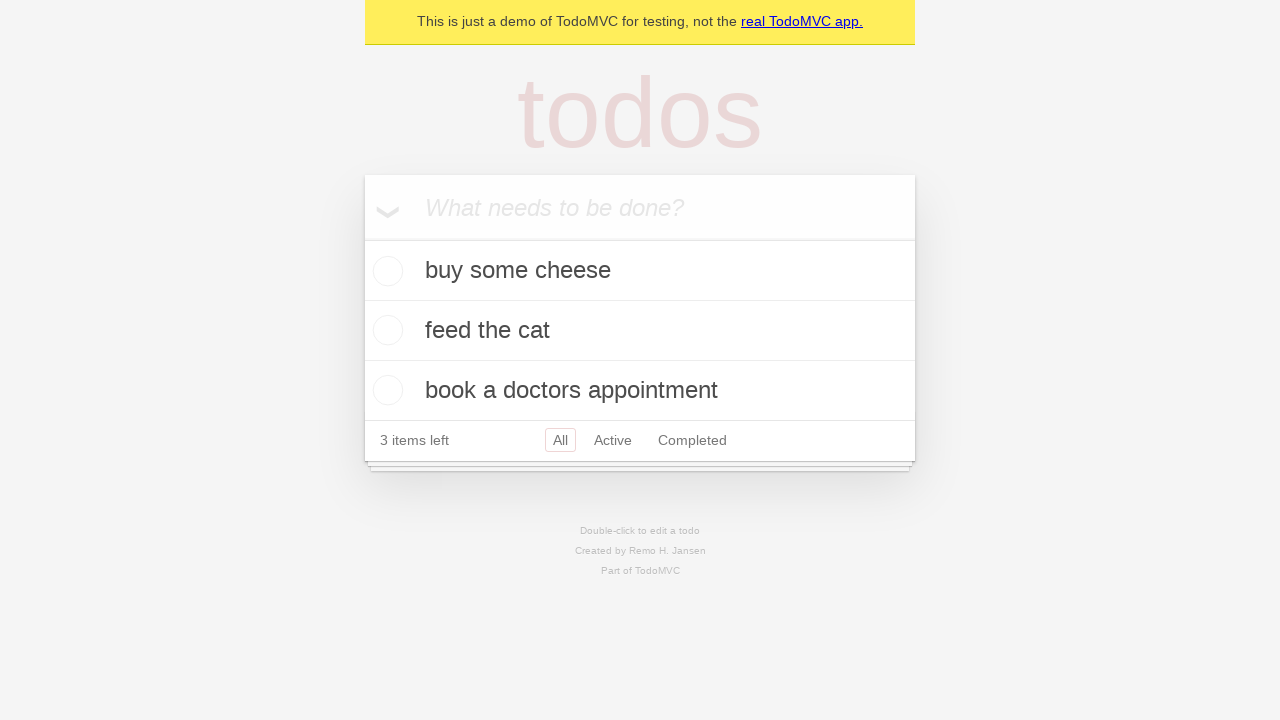

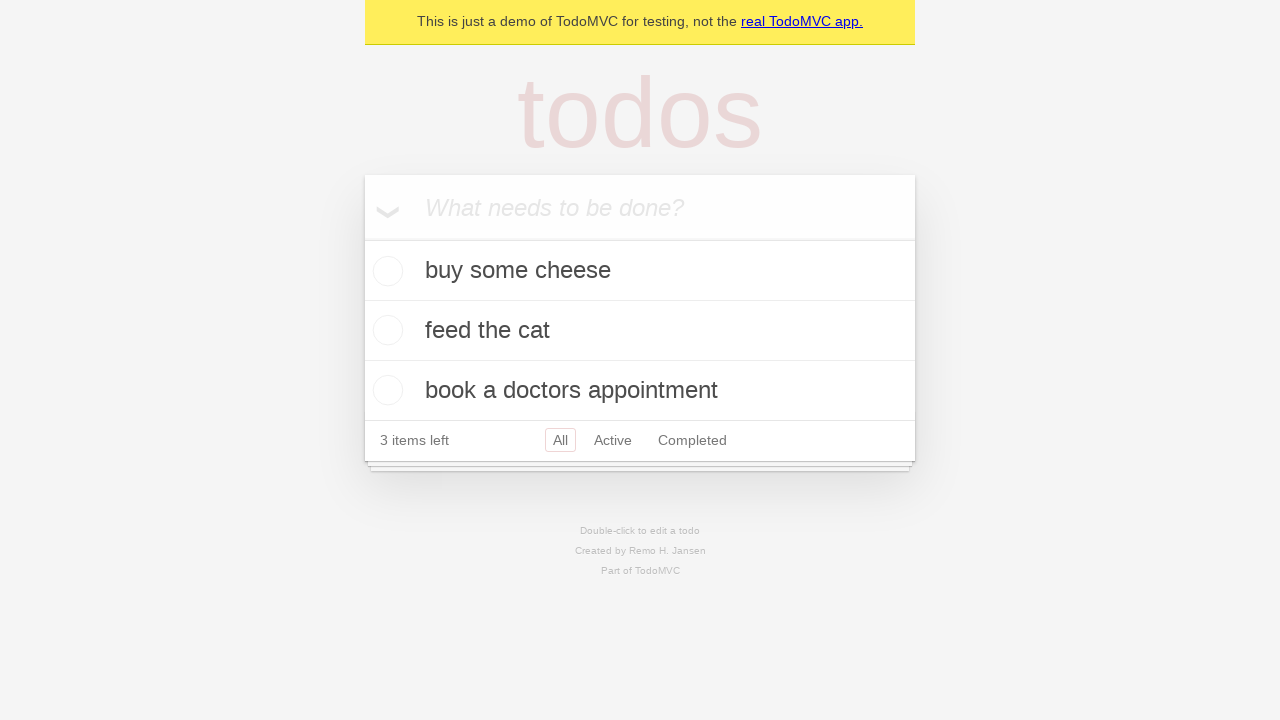